Tests the password reset functionality by navigating to the forgot password page and filling in email and new password fields

Starting URL: https://rahulshettyacademy.com/client

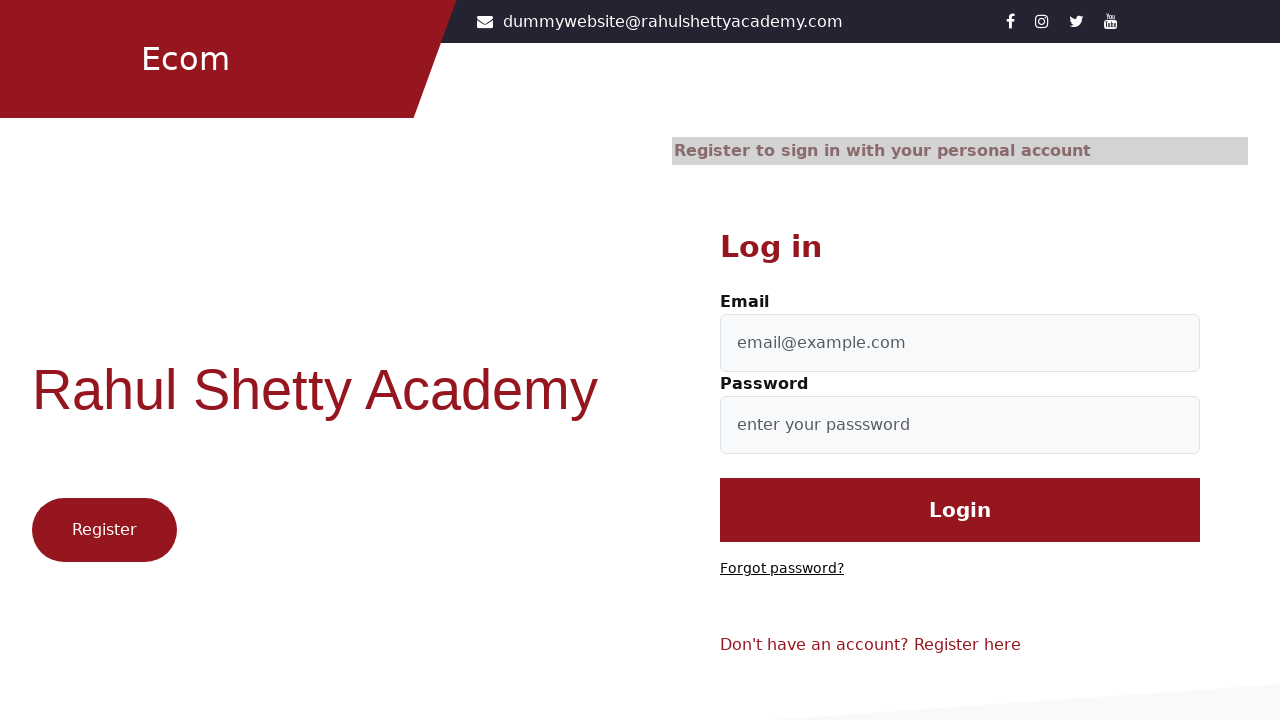

Clicked 'Forgot password?' link at (782, 569) on text=Forgot password?
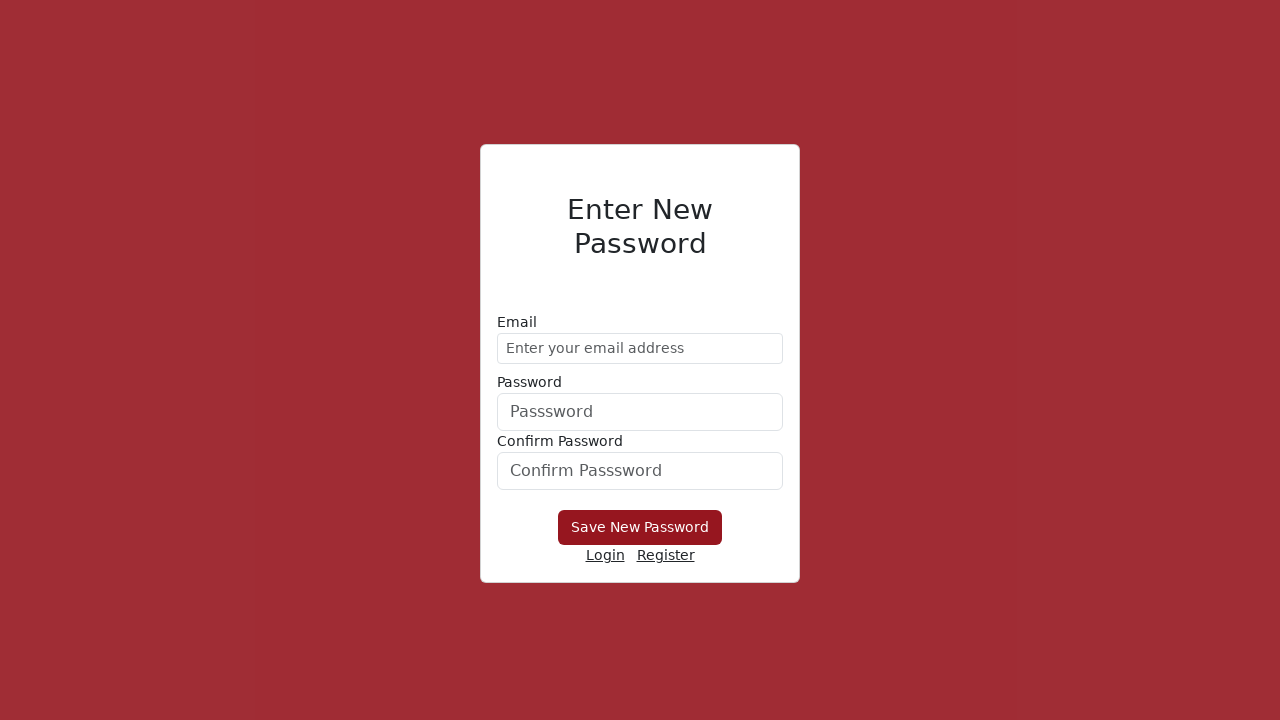

Filled email field with 'demo@gmail.com' on //form/div[1]/input
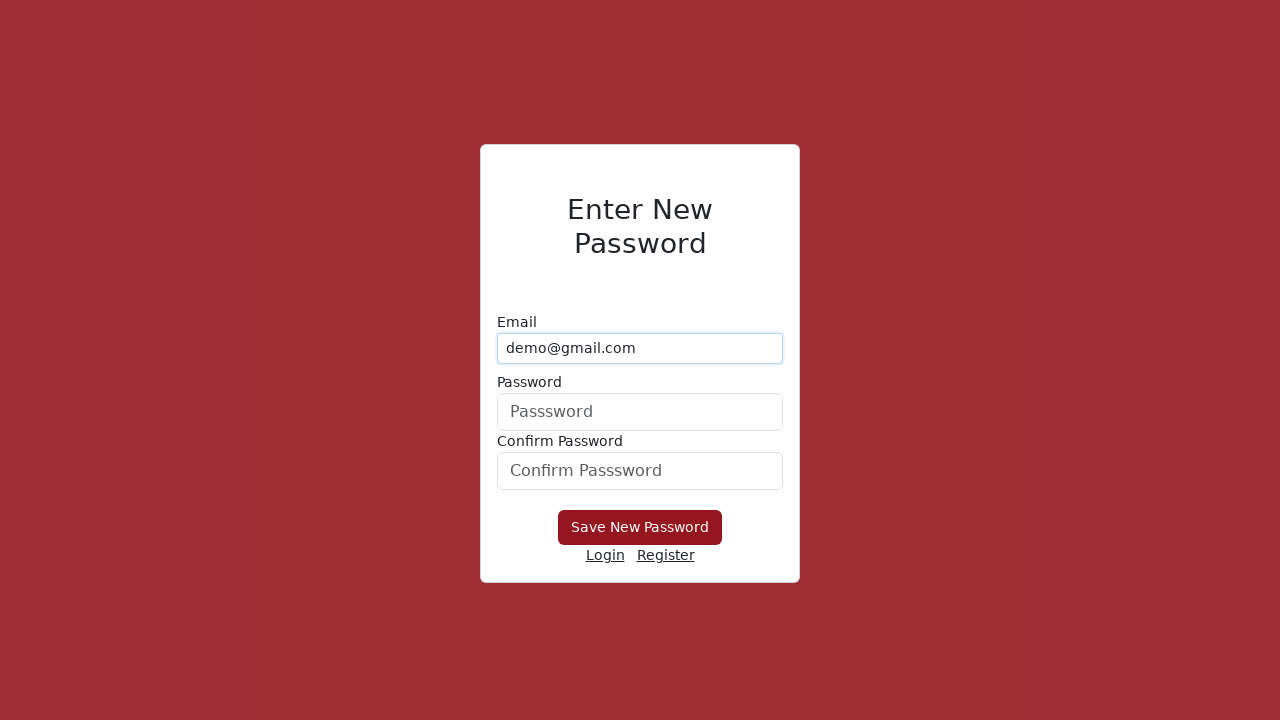

Filled new password field with 'Hello@12345' on form div:nth-child(2) input
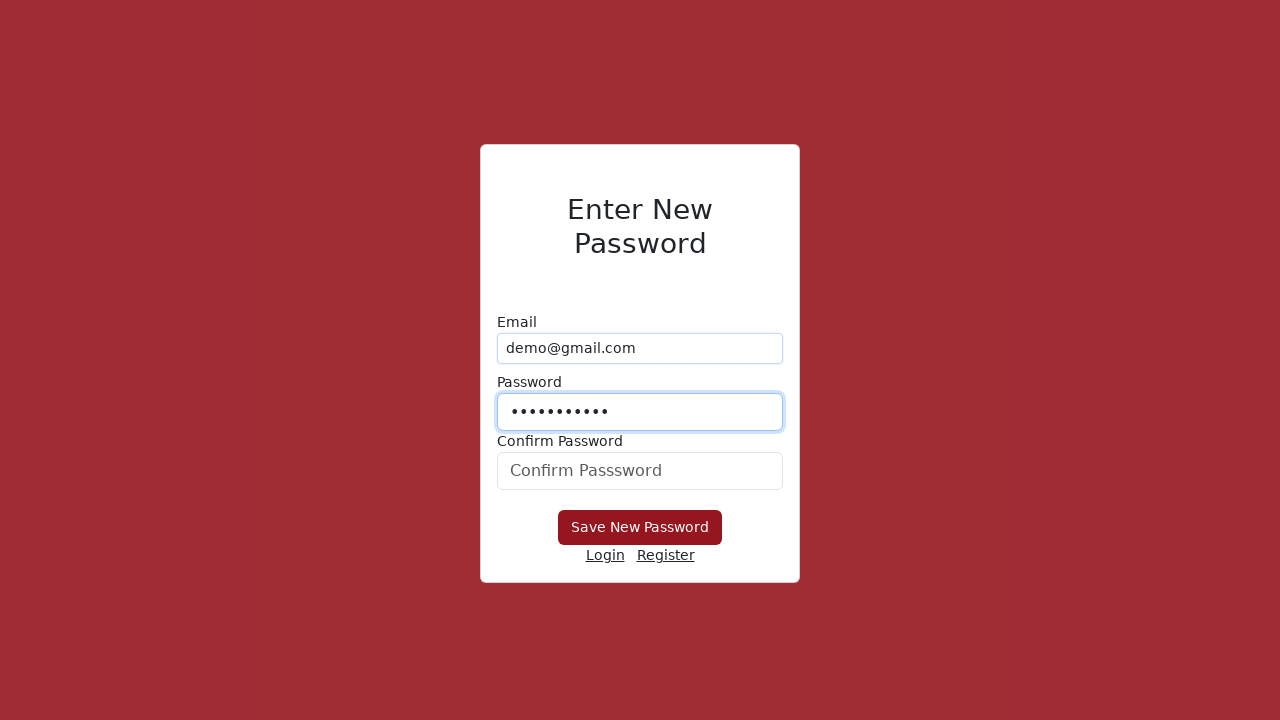

Filled confirm password field with 'Hello@12345' on #confirmPassword
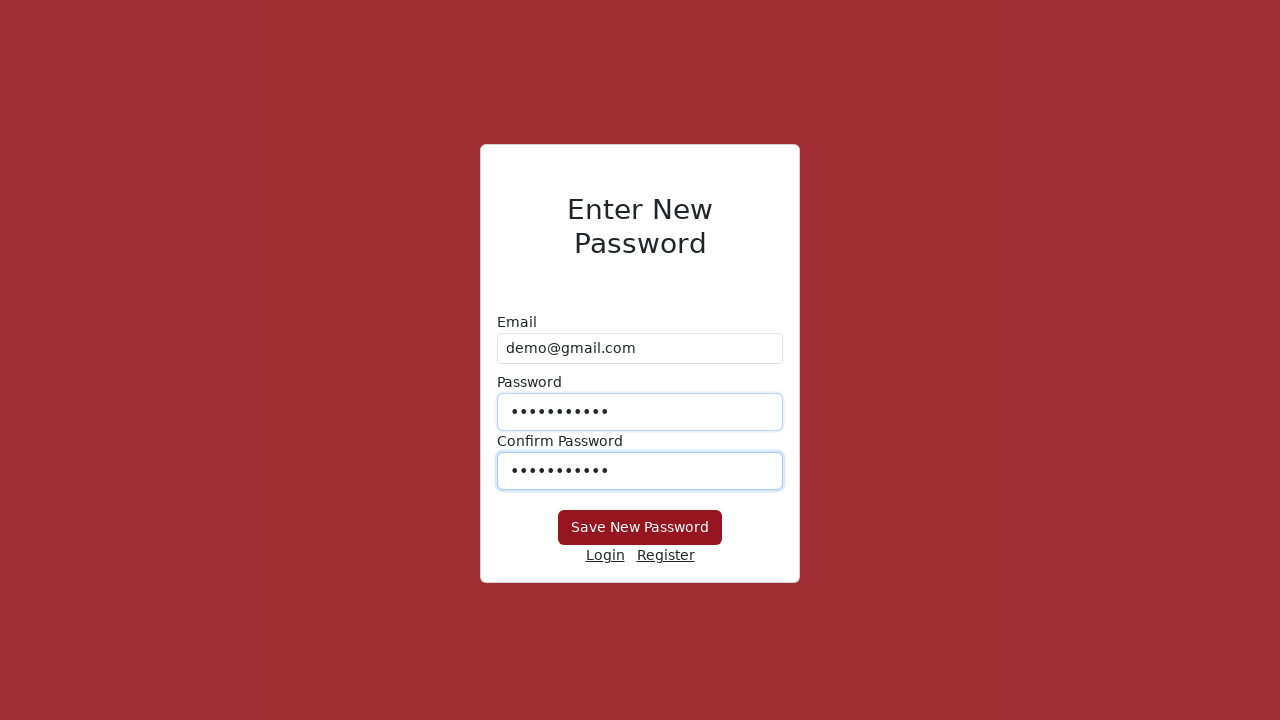

Clicked 'Save New Password' button at (640, 528) on xpath=//button[text()='Save New Password']
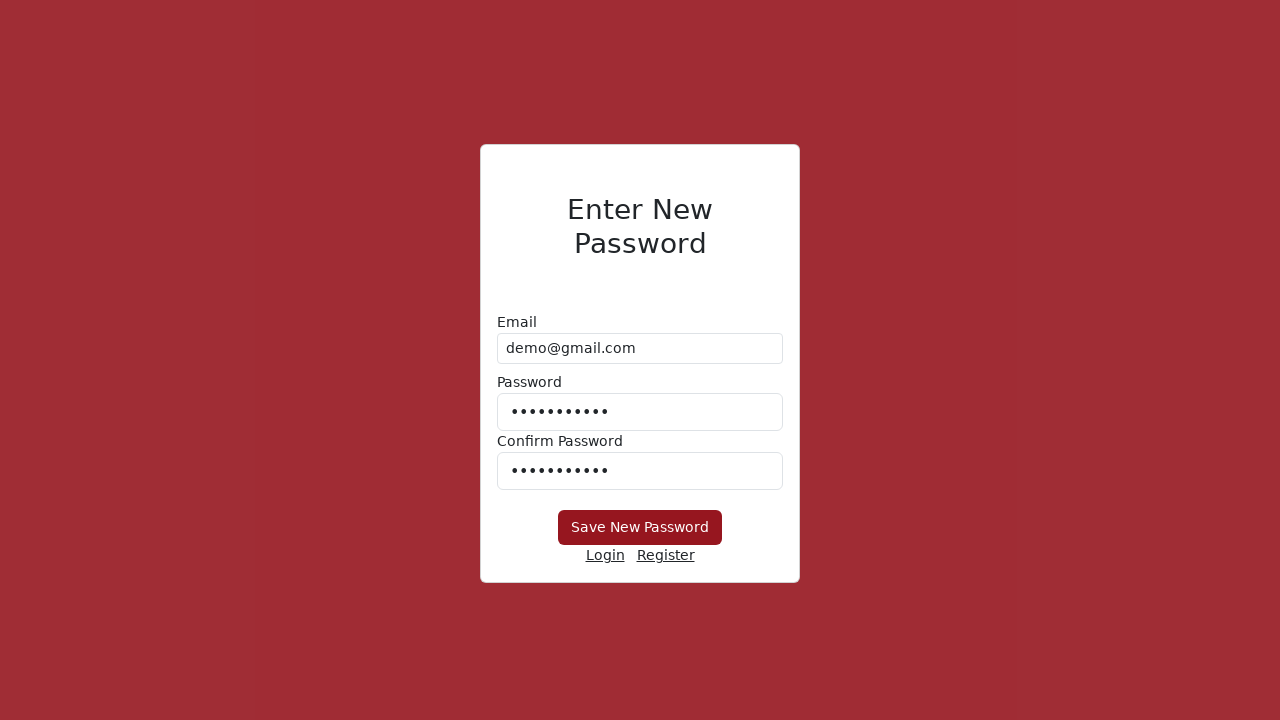

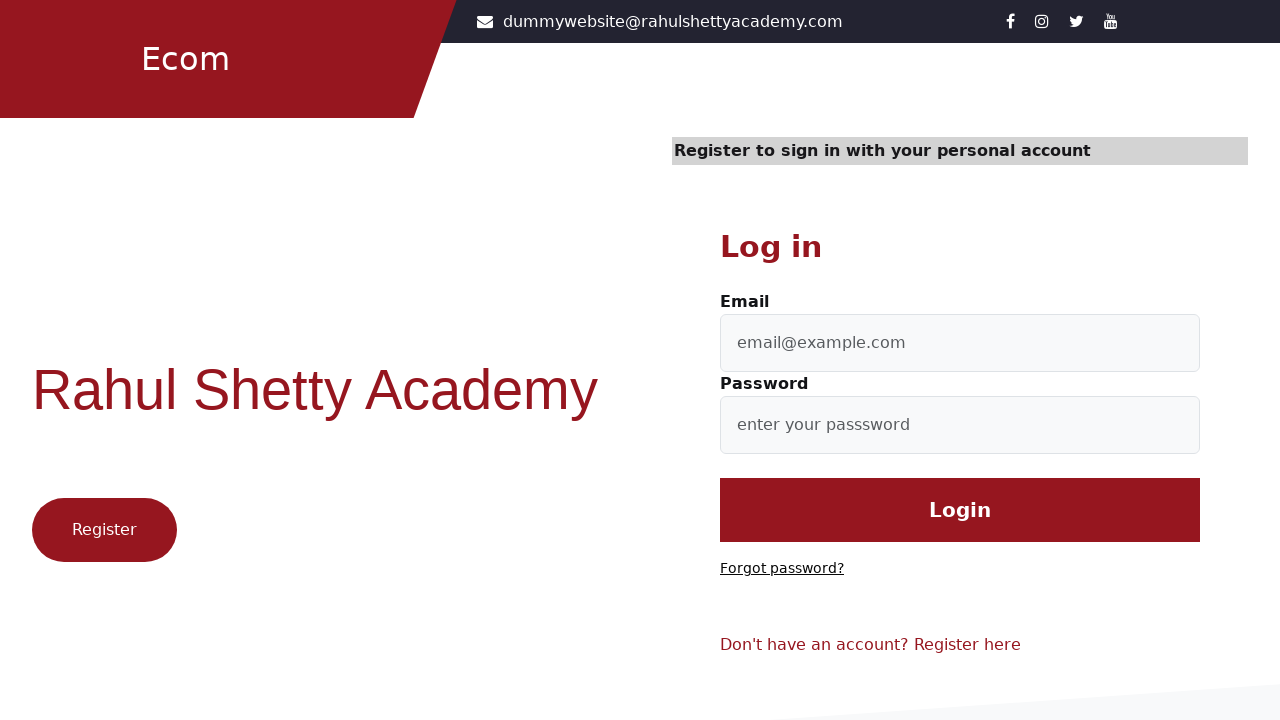